Navigates to Urban Ladder homepage and verifies the page loads by checking the title

Starting URL: https://www.urbanladder.com/

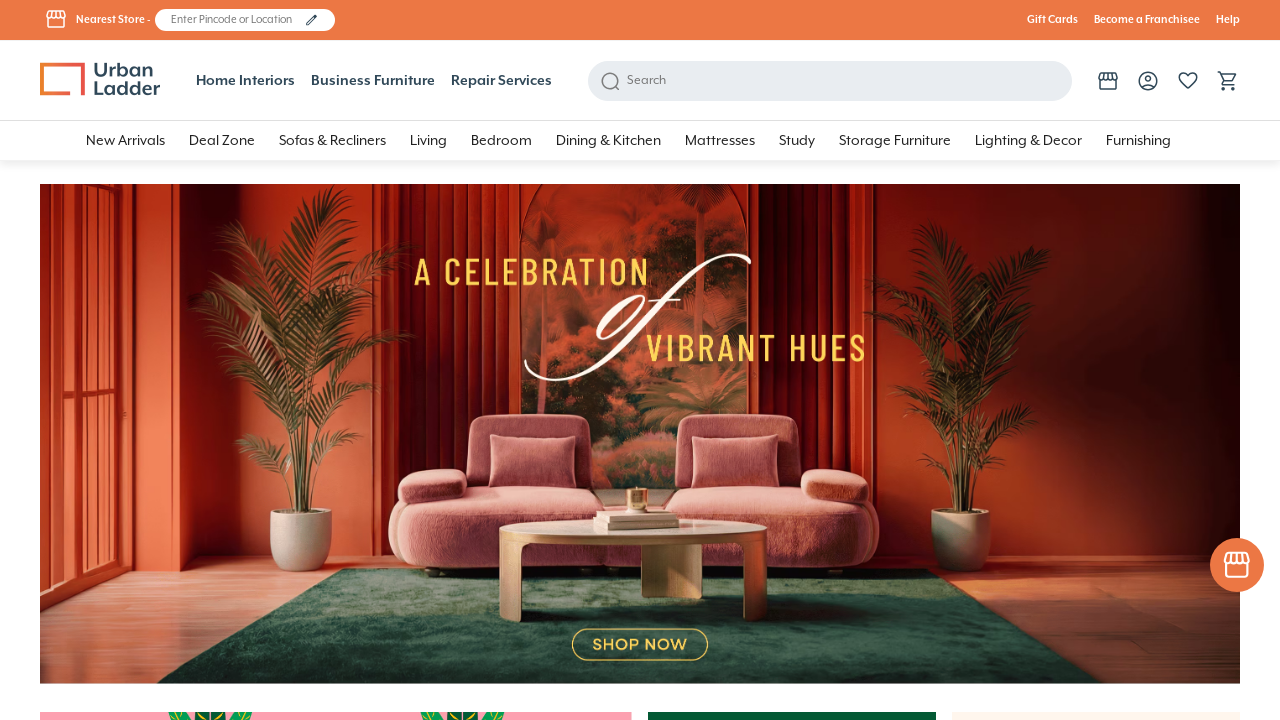

Waited for page DOM to fully load
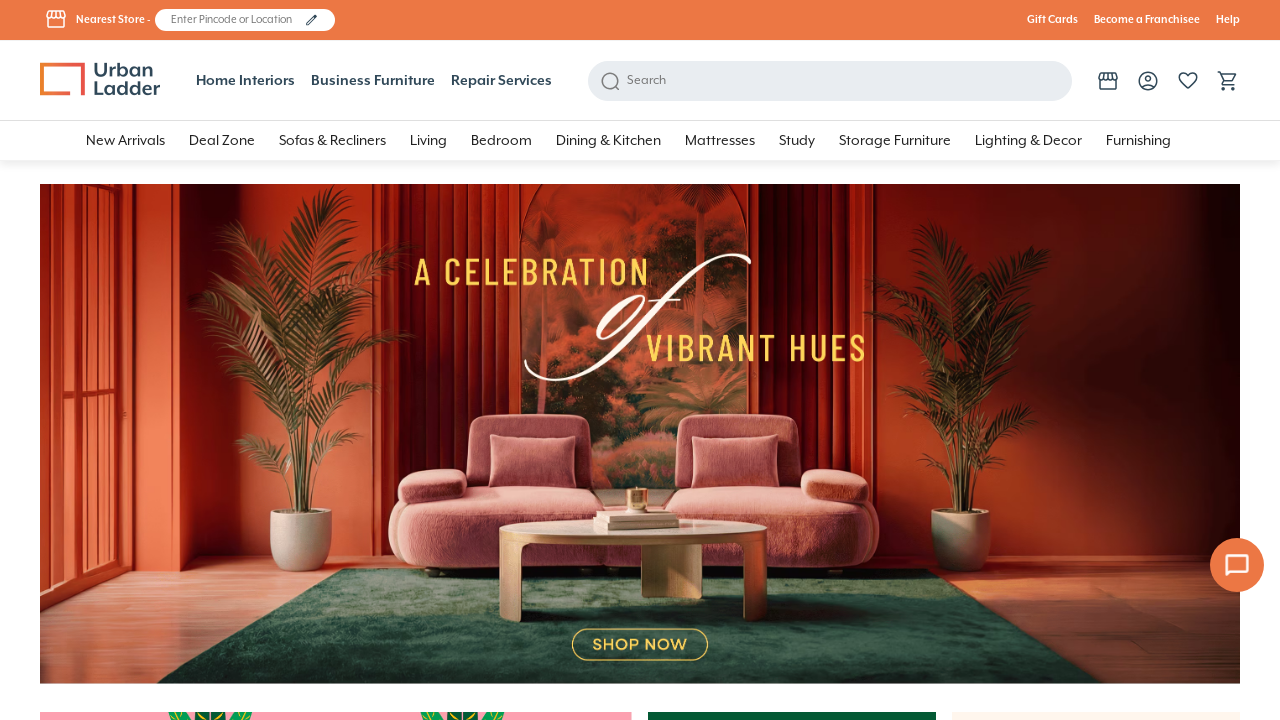

Retrieved page title: Buy Furniture Online: Upto 70% off in this Festive Season
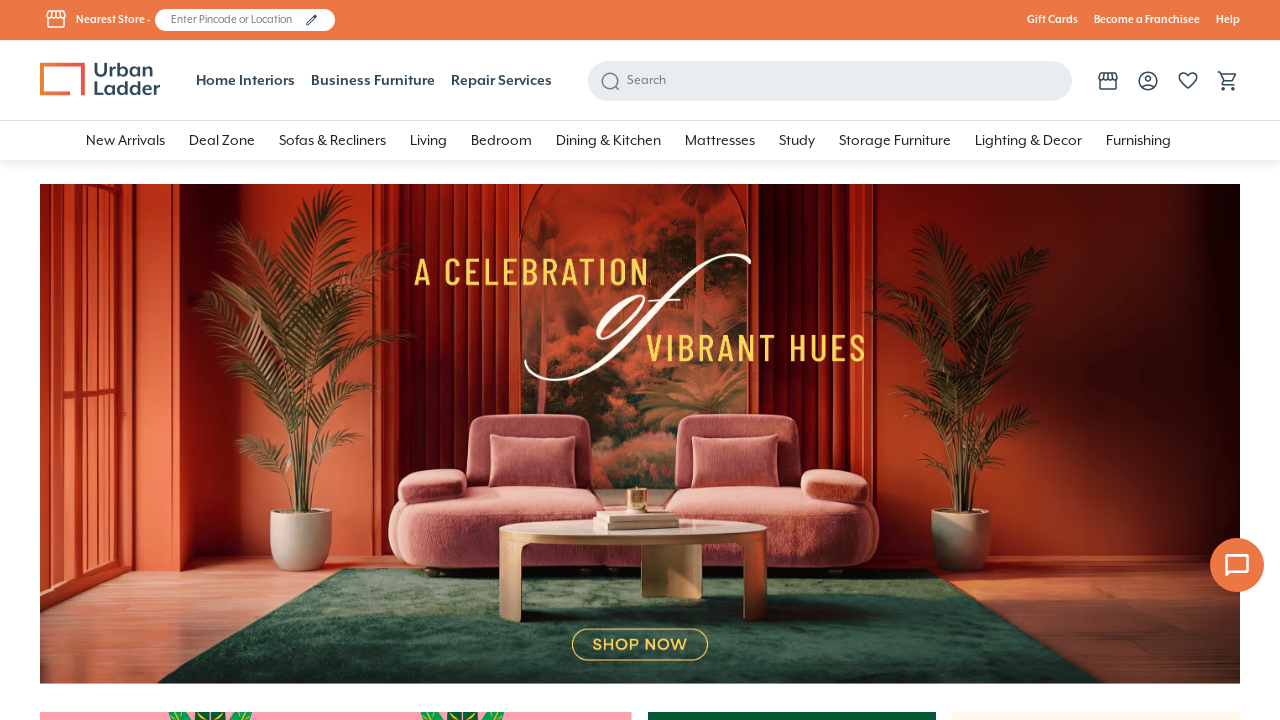

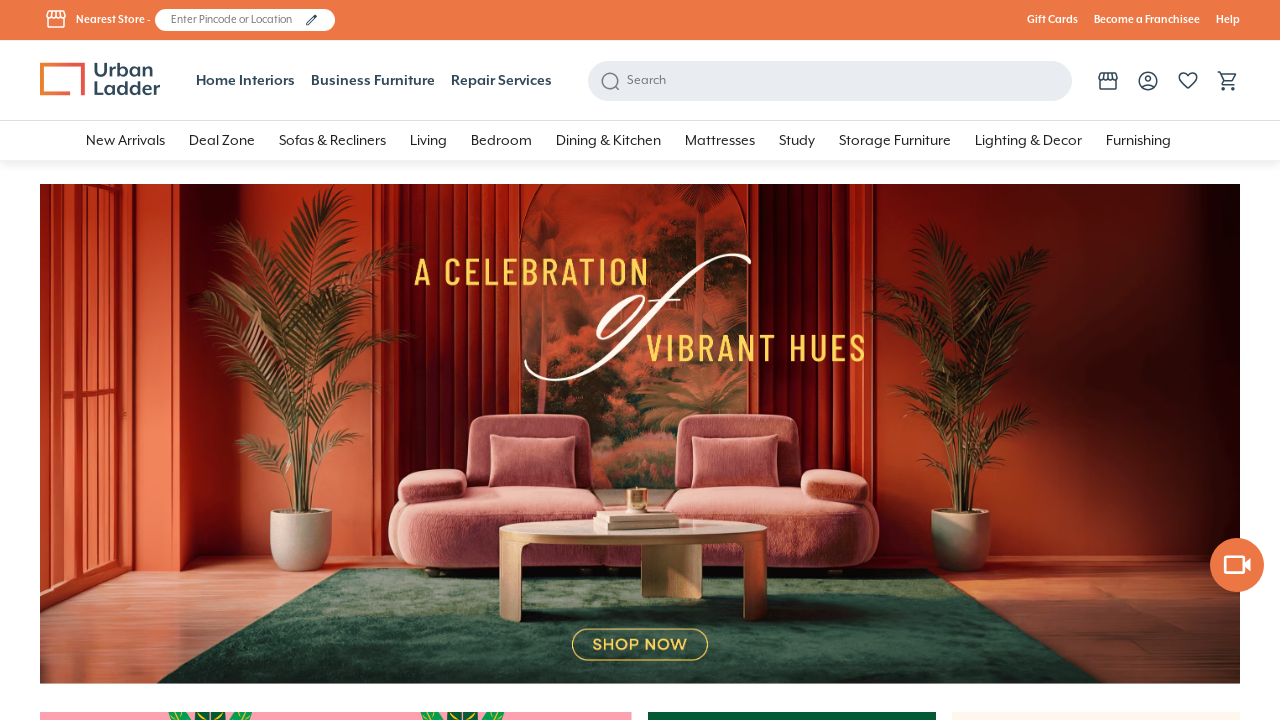